Tests JavaScript confirmation alert handling by clicking a button to trigger the alert, accepting it, and verifying the result message displays correctly.

Starting URL: http://the-internet.herokuapp.com/javascript_alerts

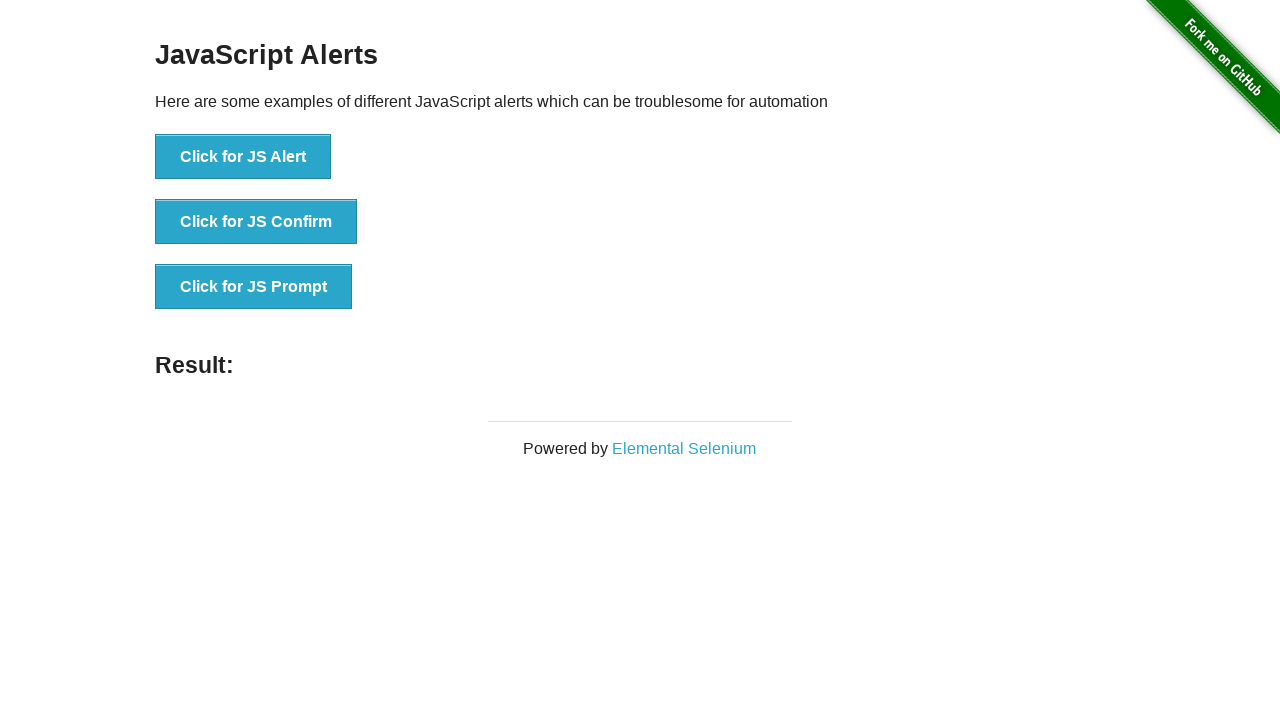

Navigated to JavaScript alerts page
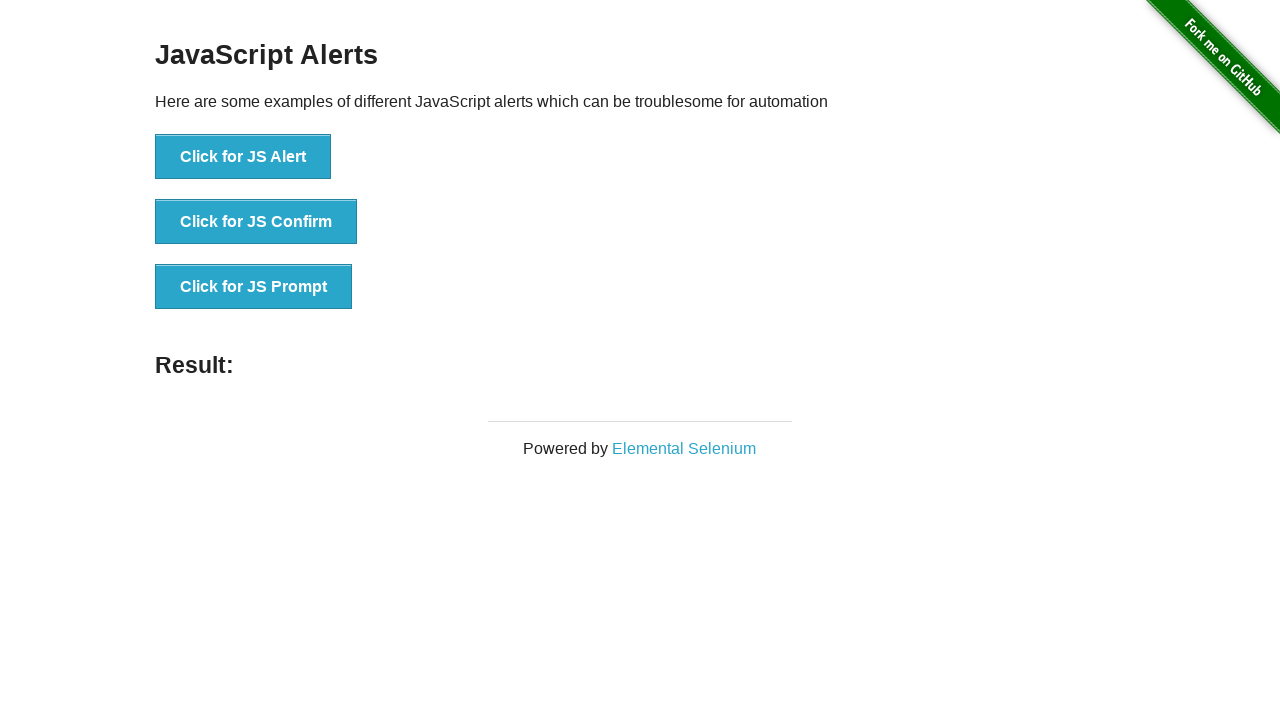

Set up dialog handler to accept alerts
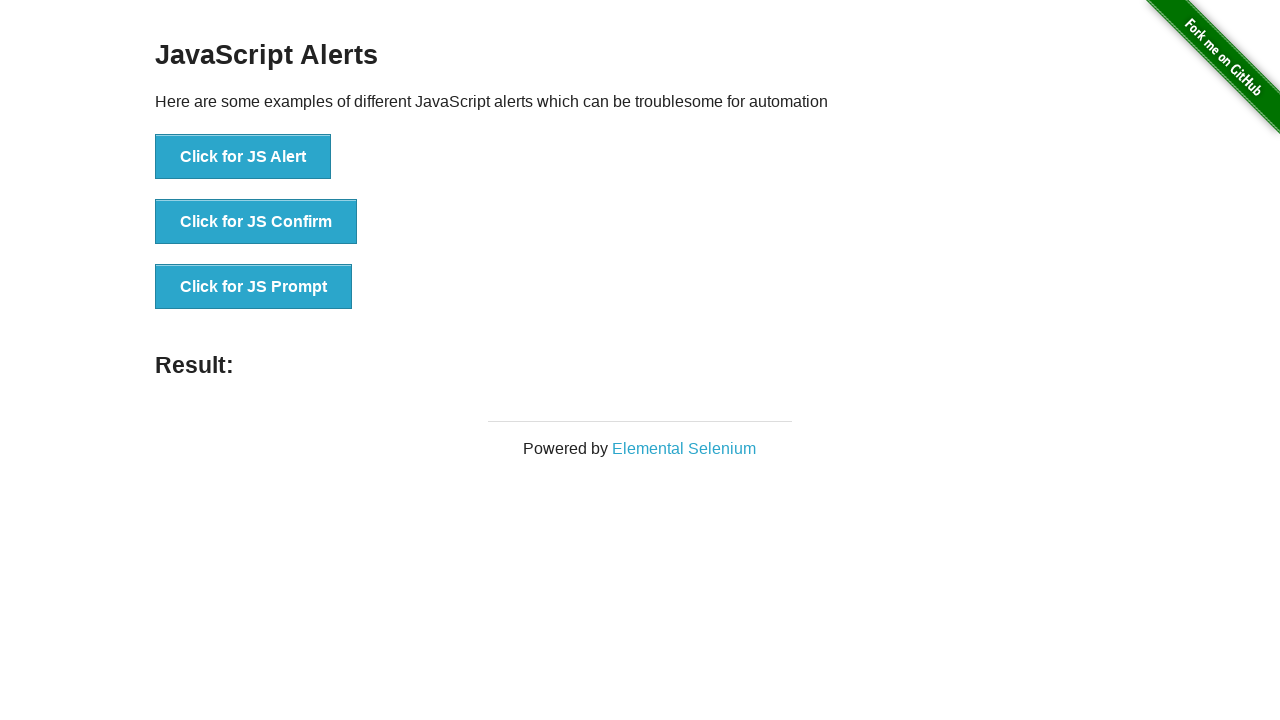

Clicked the confirmation alert button at (256, 222) on .example li:nth-child(2) button
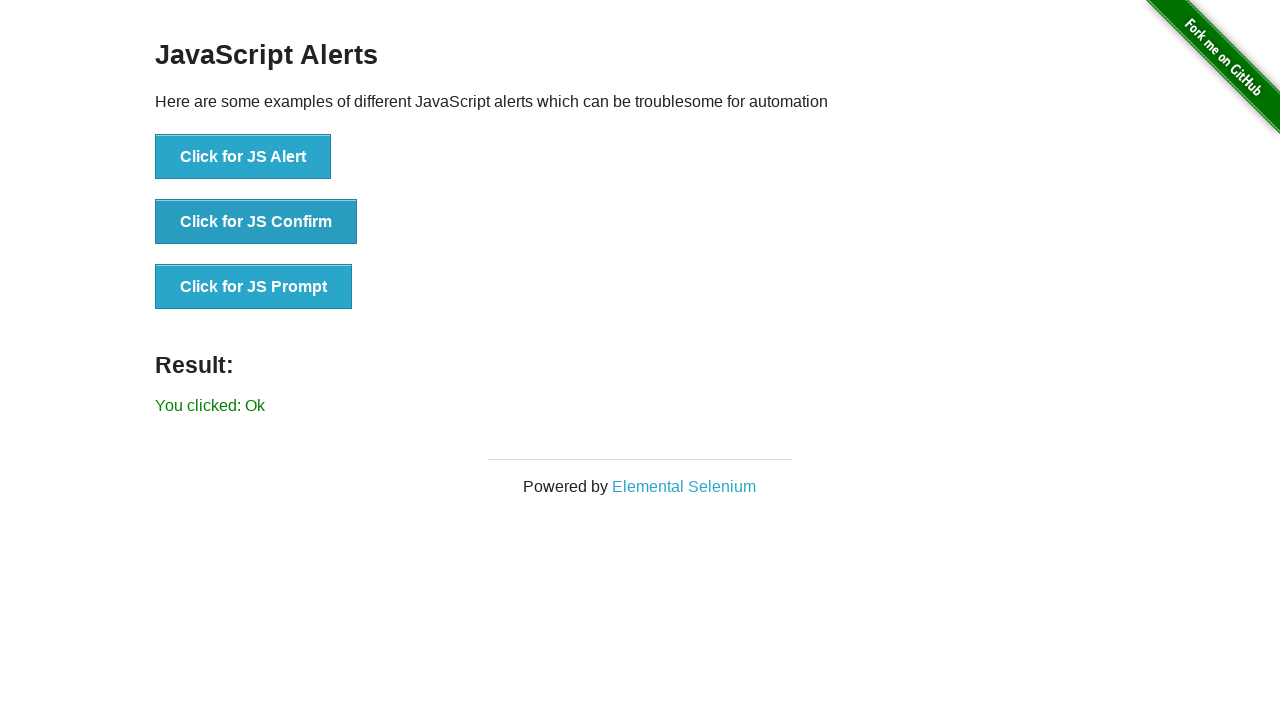

Result message appeared after accepting alert
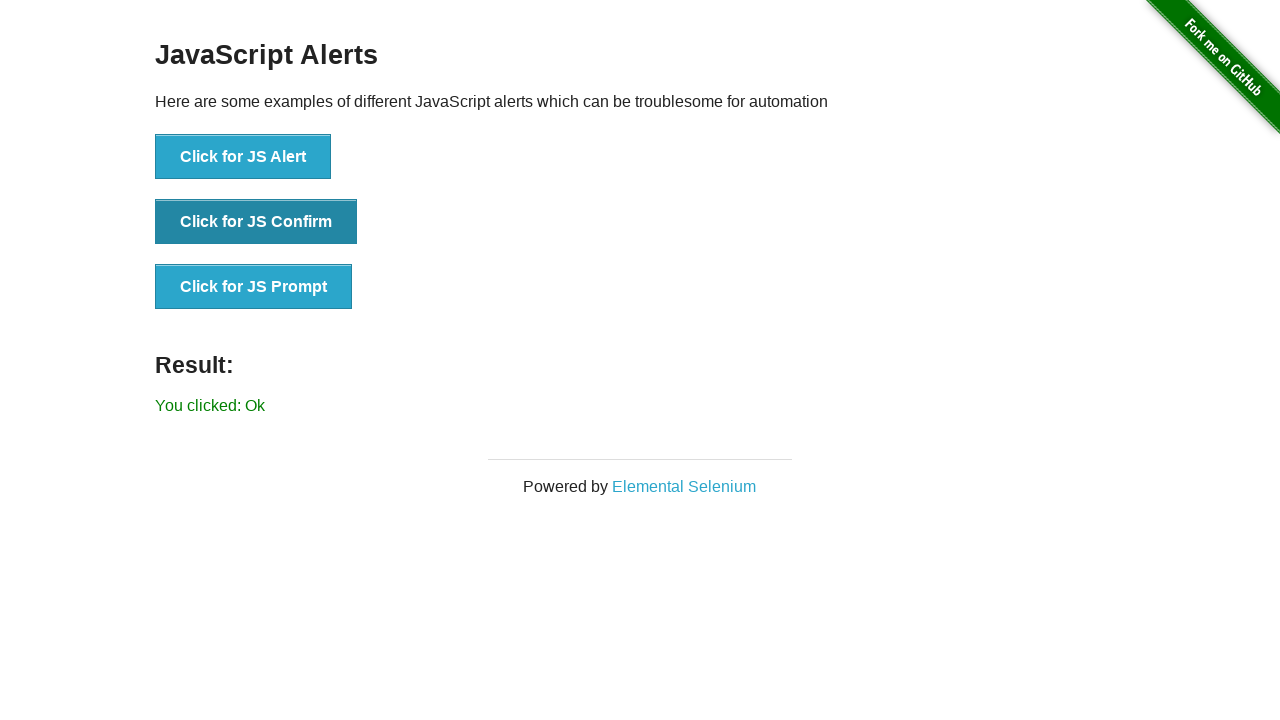

Retrieved result text content
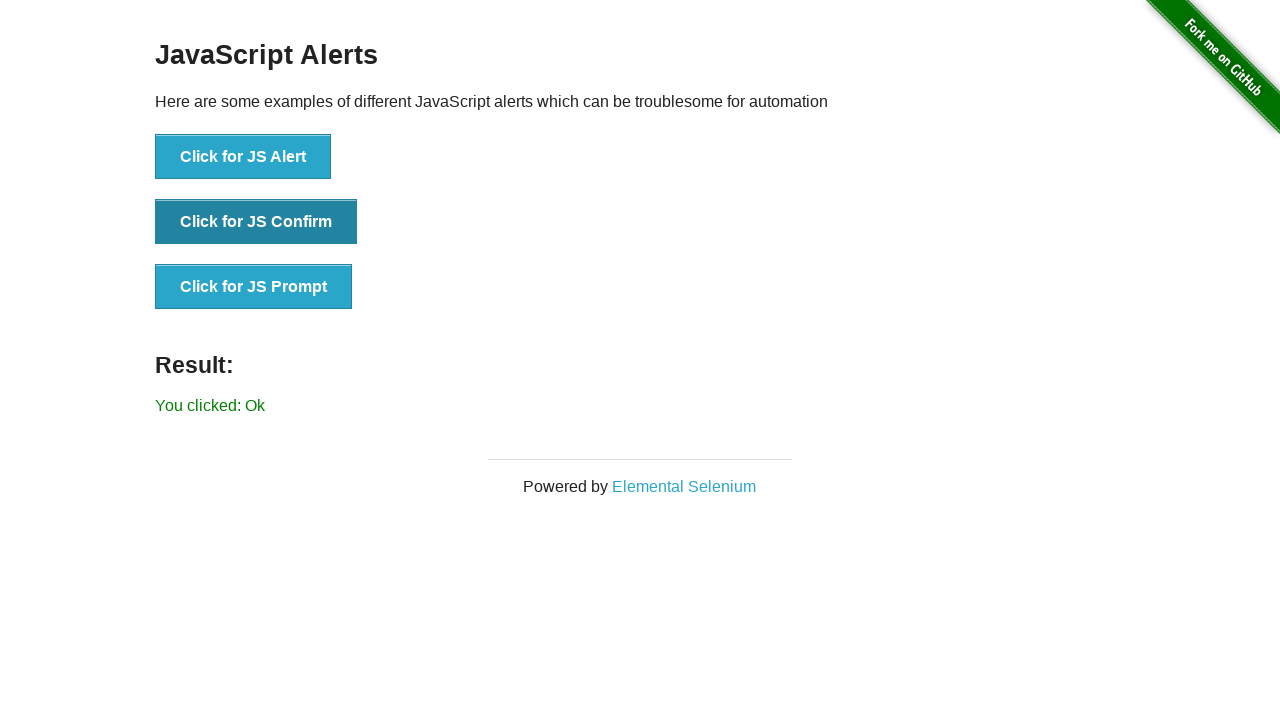

Verified result text matches expected value 'You clicked: Ok'
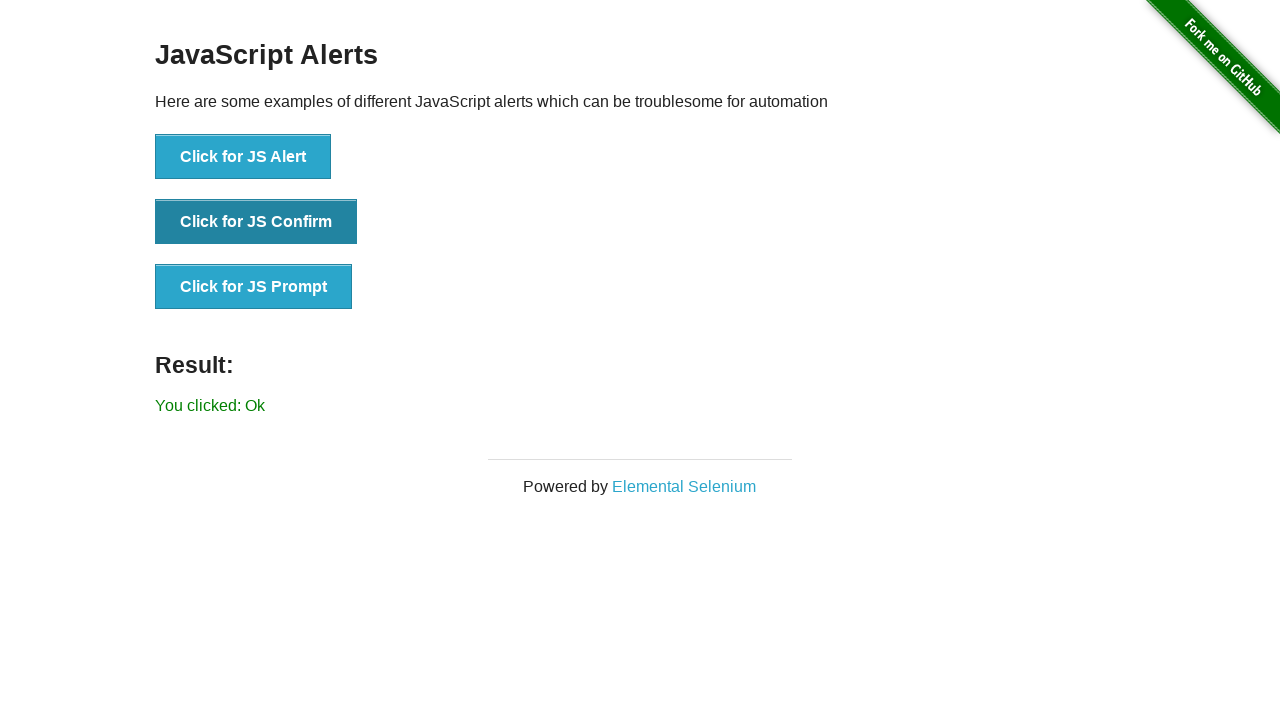

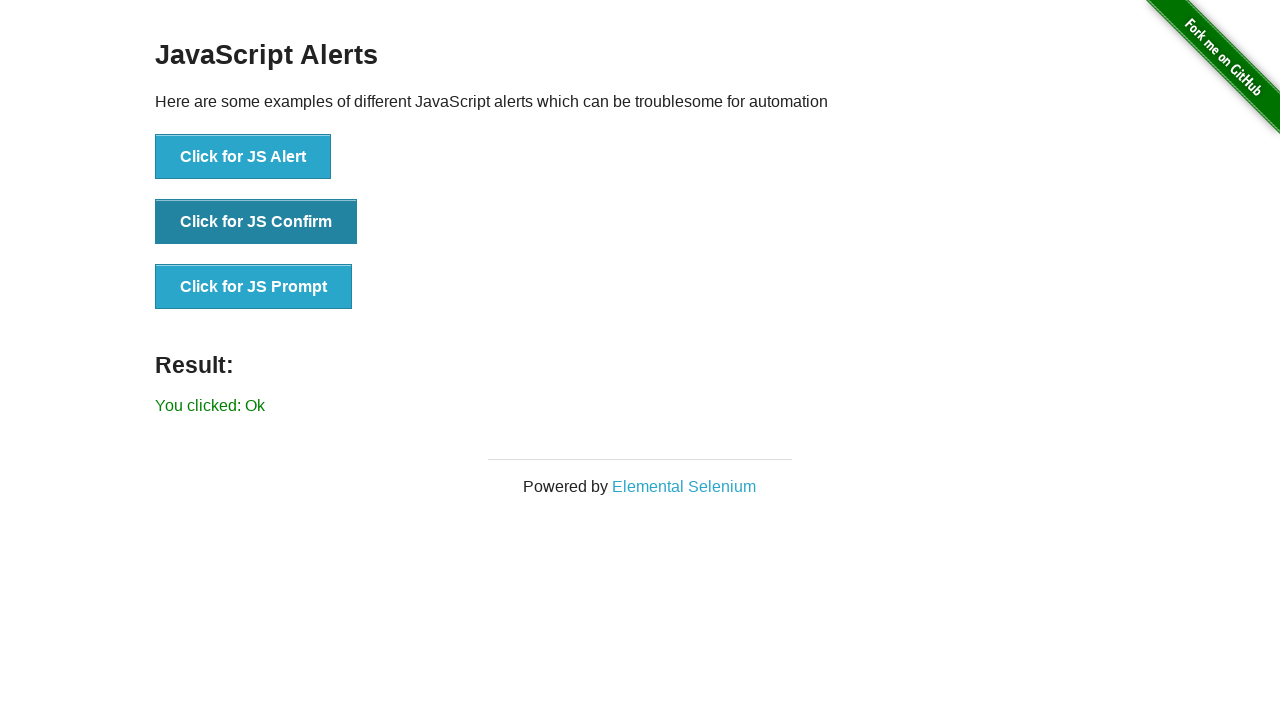